Tests the user registration form on an e-commerce playground site by filling out all required fields (first name, last name, email, telephone, password, password confirmation), accepting terms, and submitting the form to create a new account.

Starting URL: https://ecommerce-playground.lambdatest.io/index.php?route=account/register

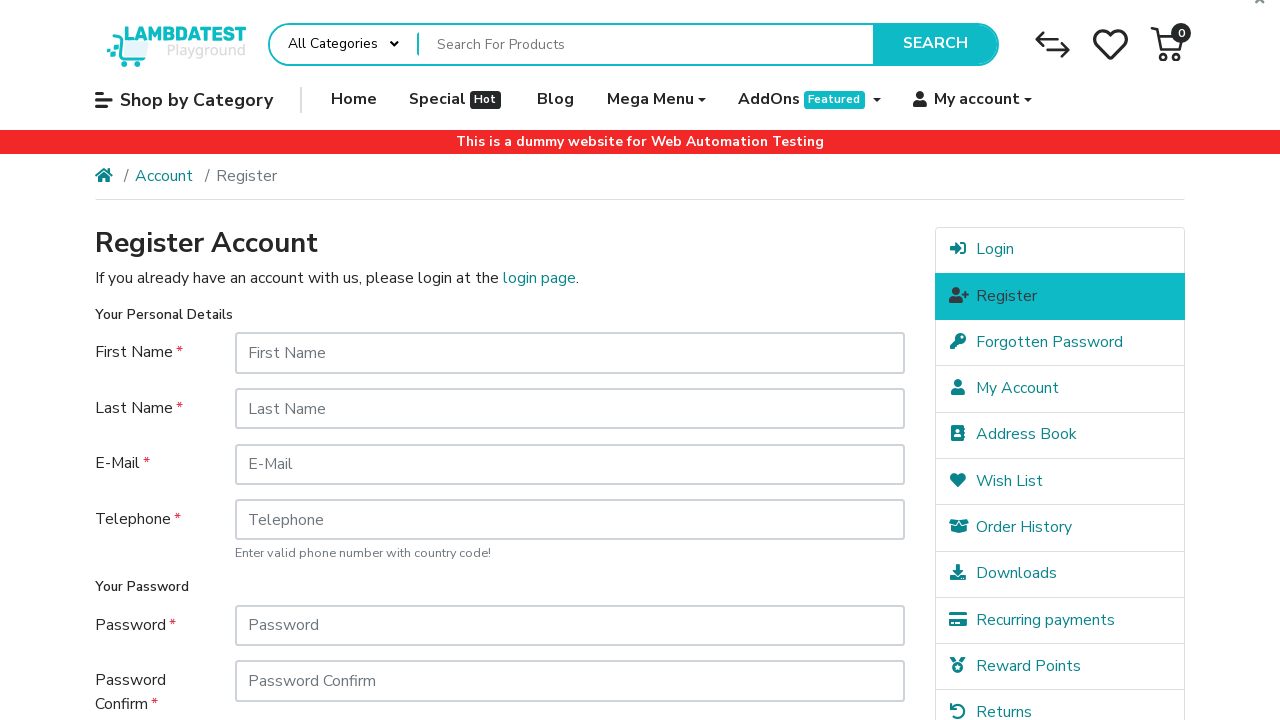

Filled first name field with 'JohnTestUser' on #input-firstname
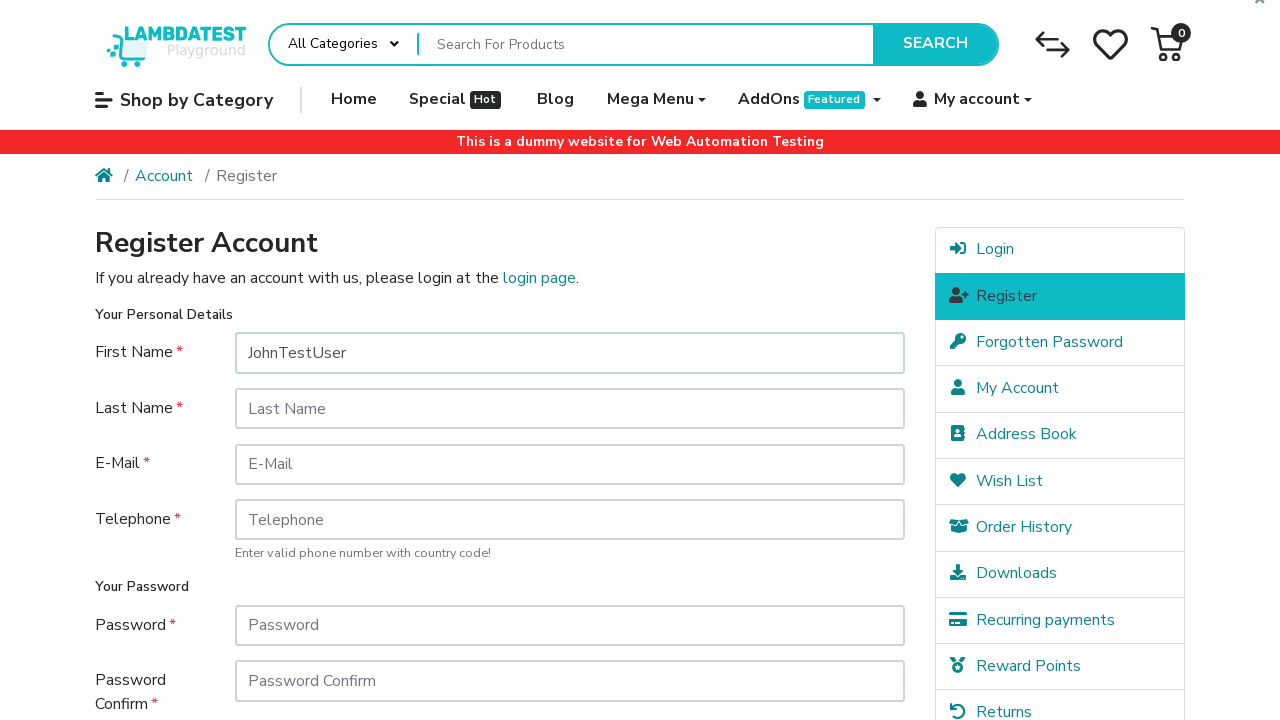

Filled last name field with 'SmithDemo' on #input-lastname
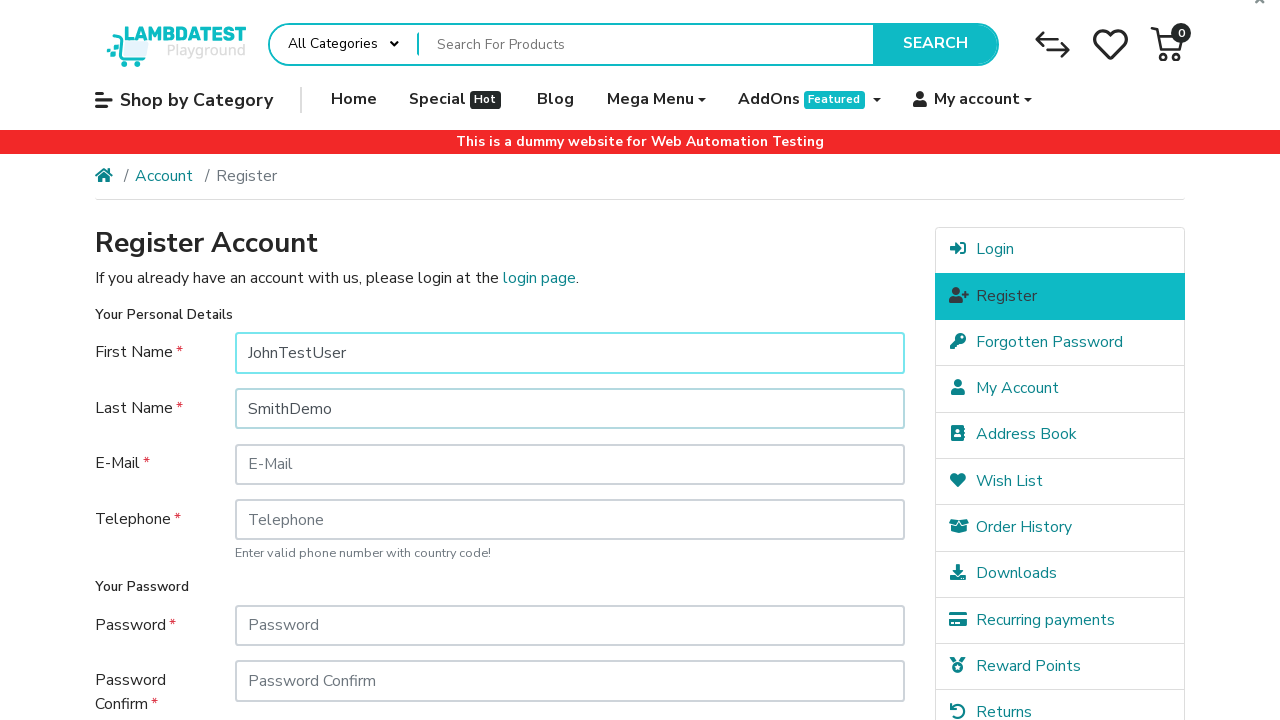

Filled email field with 'testuser7284@example.com' on #input-email
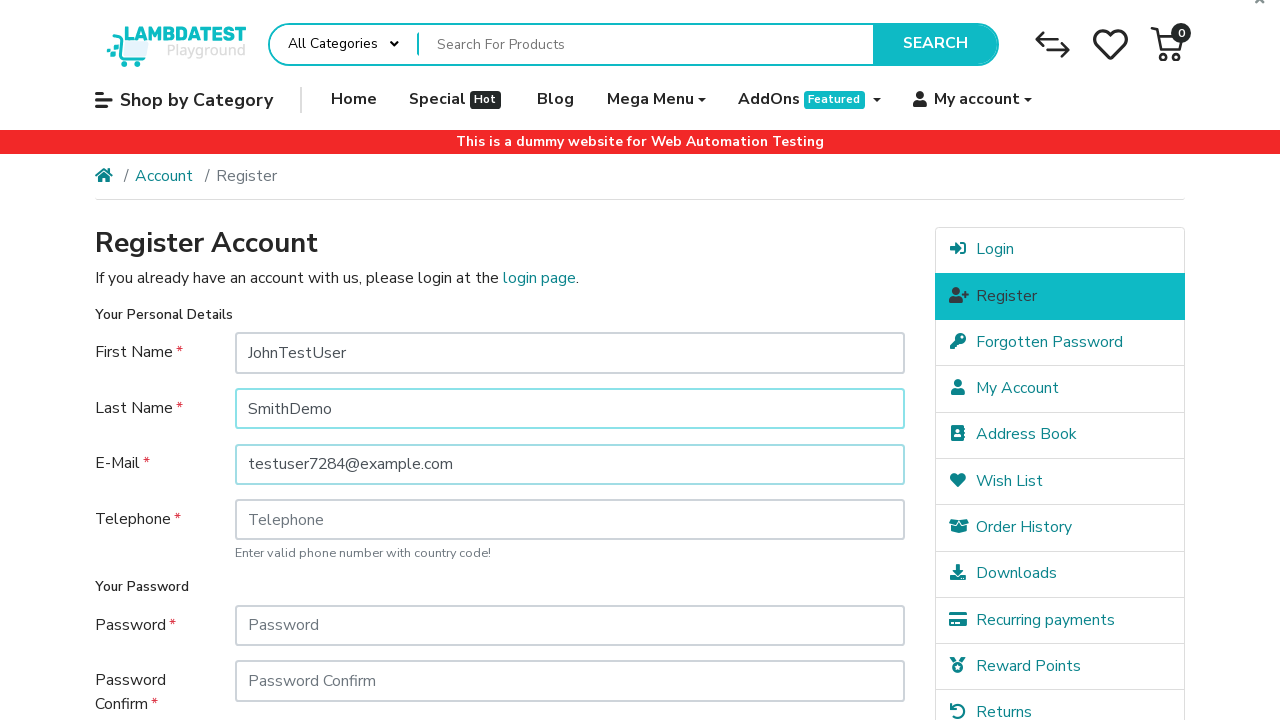

Filled telephone field with '+15559876543' on #input-telephone
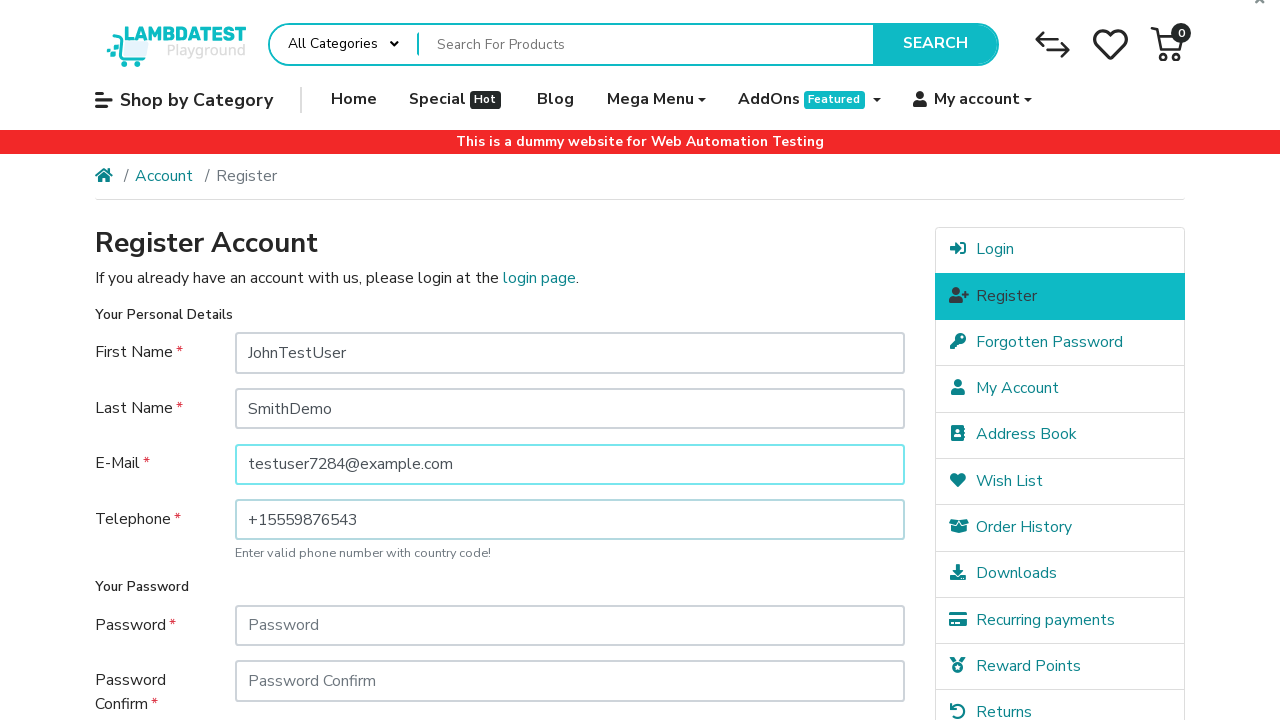

Filled password field with 'SecurePass2024!' on #input-password
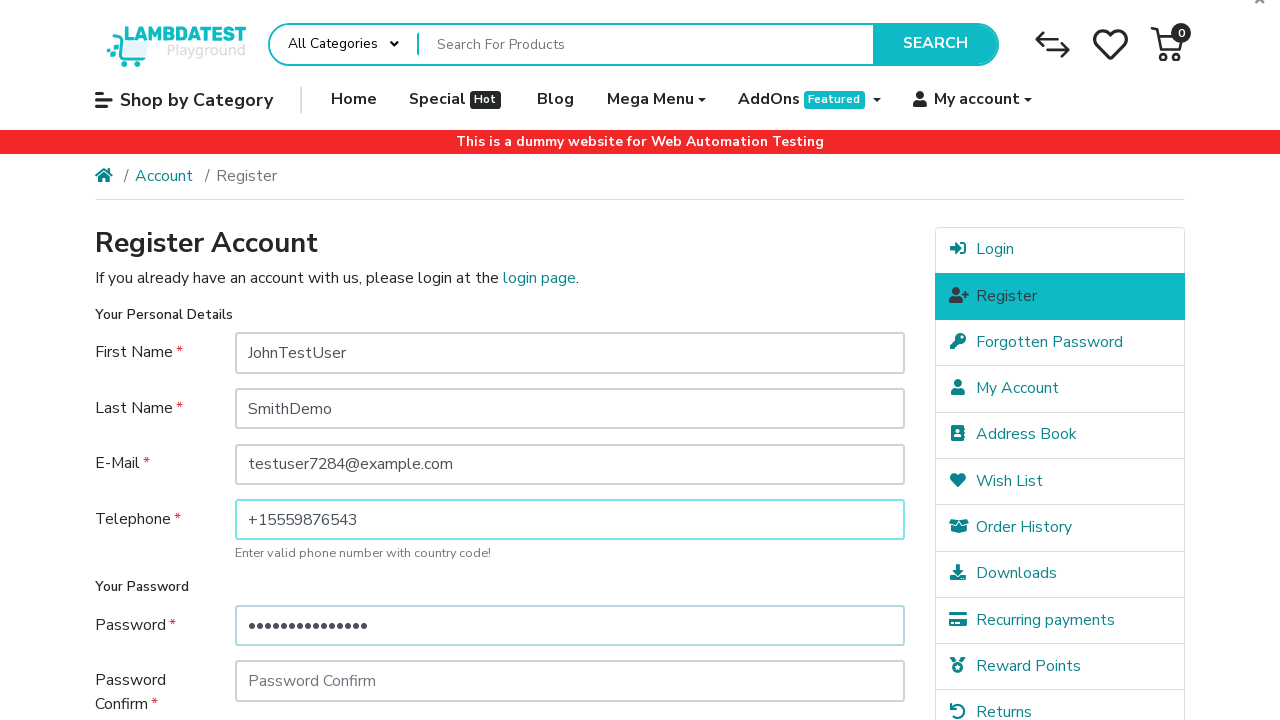

Filled password confirmation field with 'SecurePass2024!' on #input-confirm
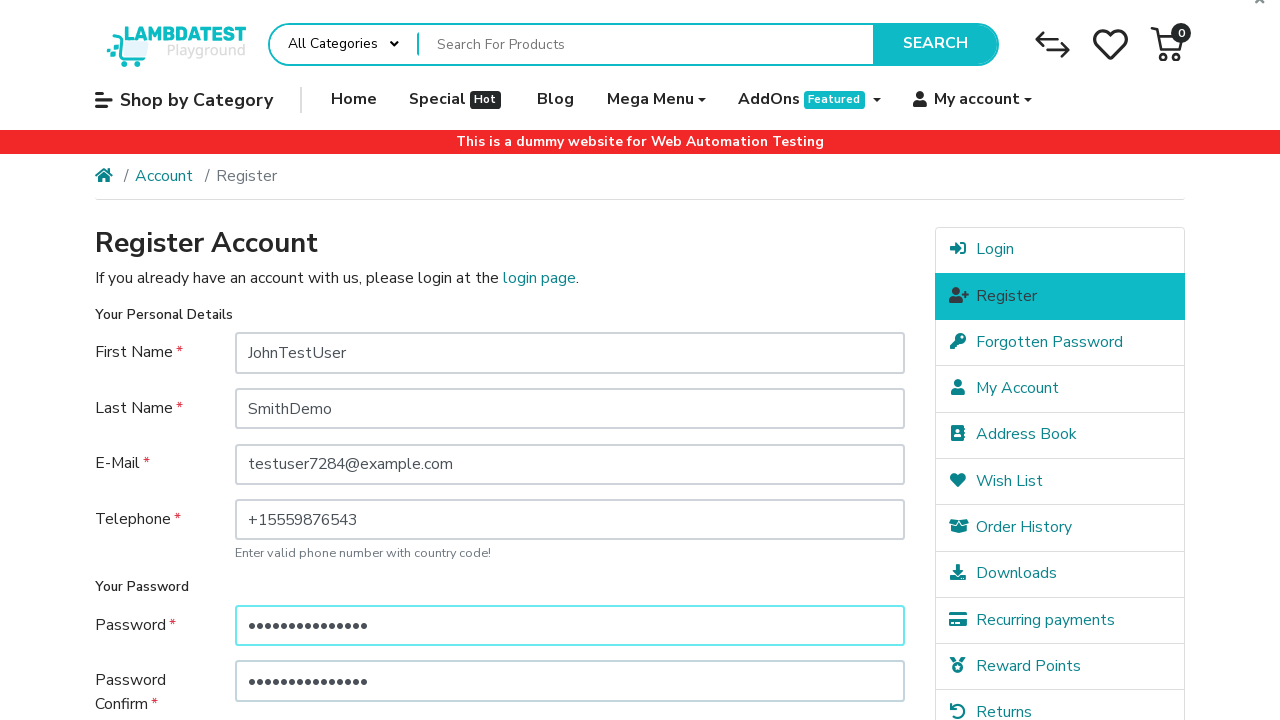

Clicked terms and conditions agreement checkbox at (628, 578) on label[for='input-agree']
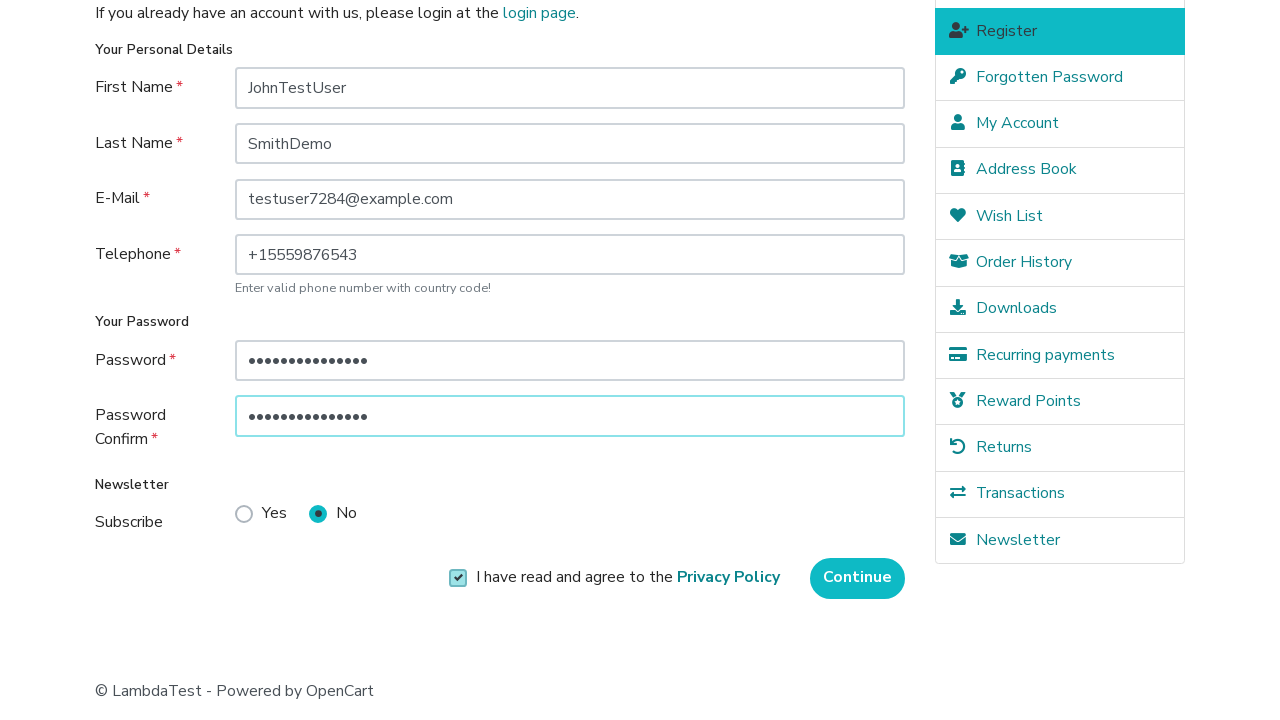

Clicked Continue button to submit registration form at (858, 578) on input[value='Continue']
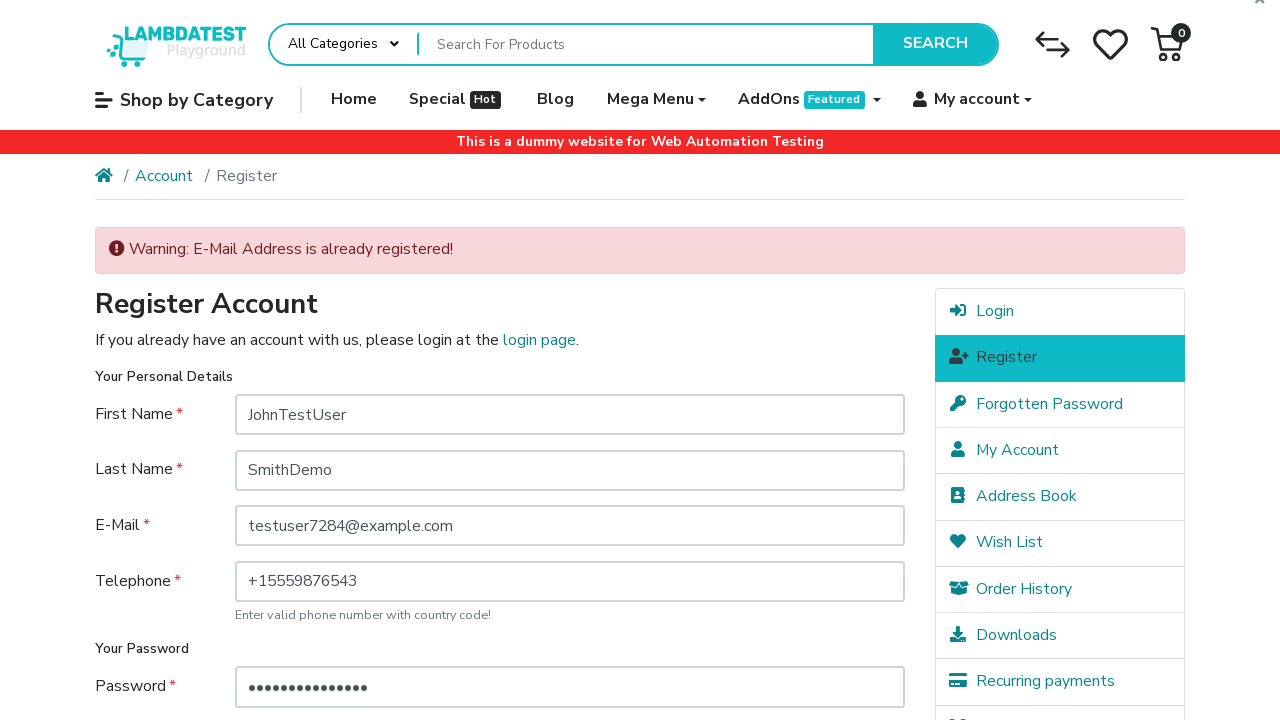

Registration form submitted, success page loaded
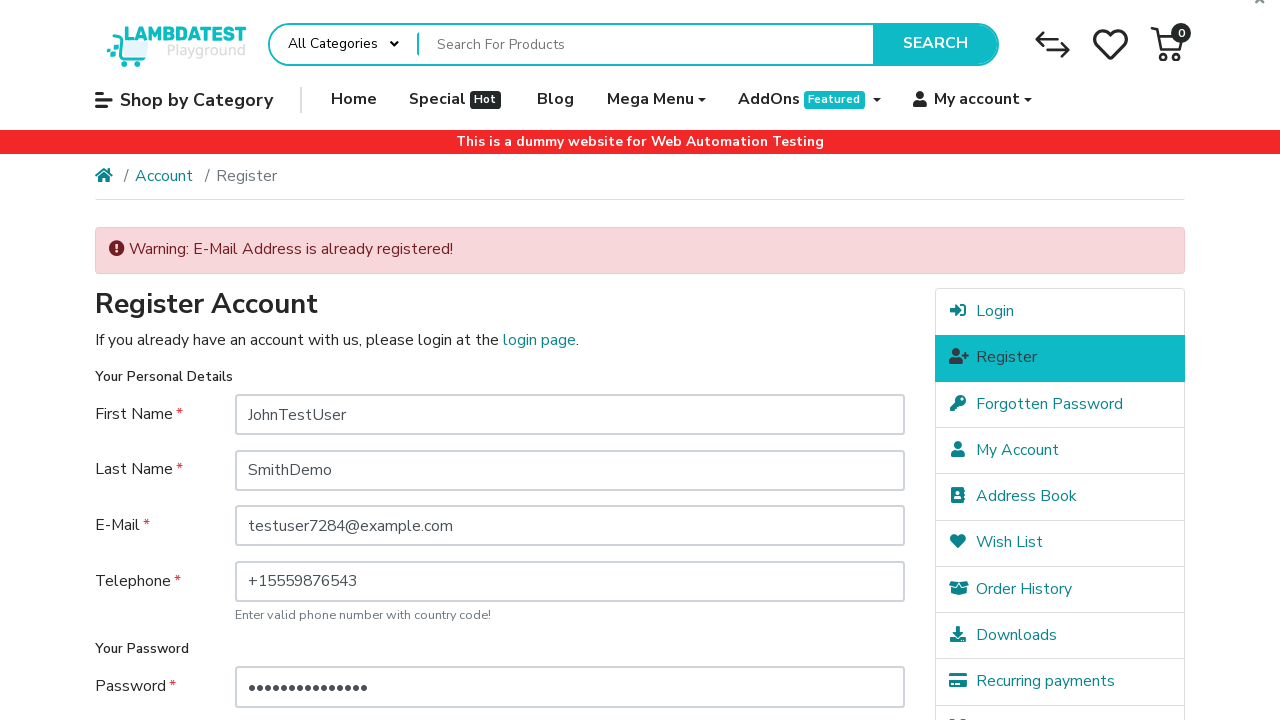

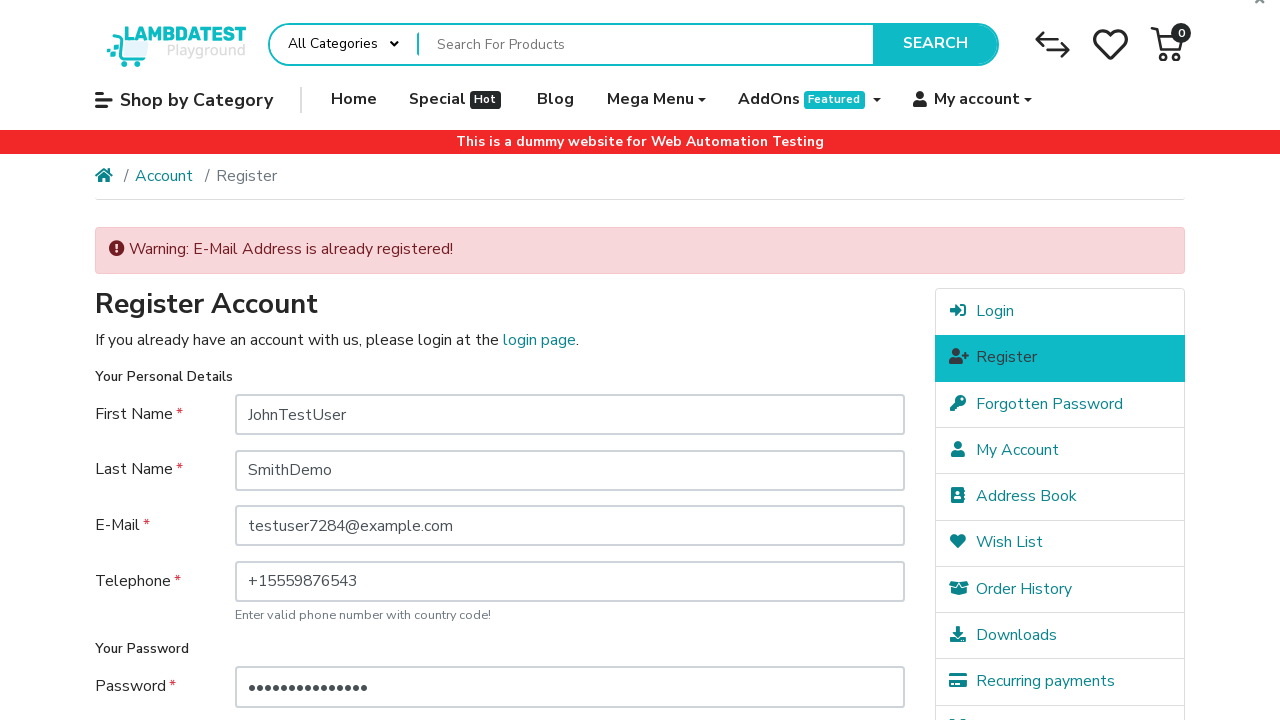